Tests page scrolling functionality by scrolling down the page in increments and then scrolling back to the top

Starting URL: https://parabank.parasoft.com/parabank/services.htm

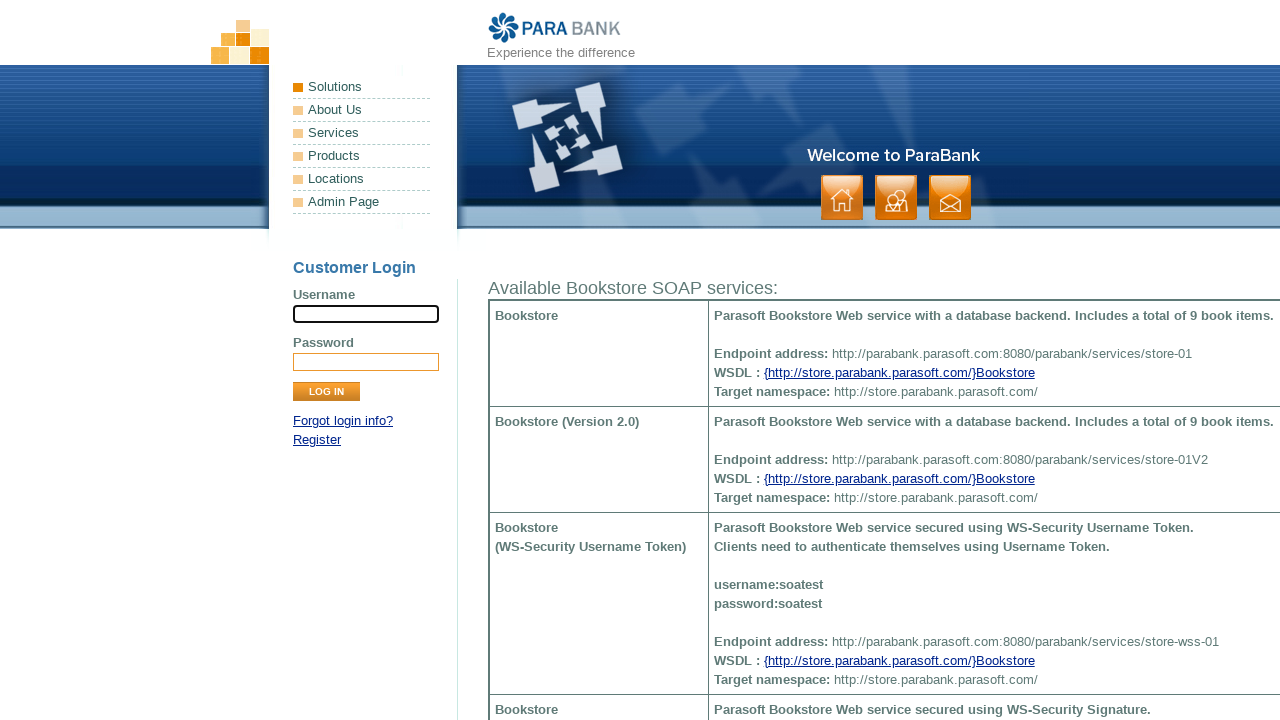

Navigated to ParaBank services page
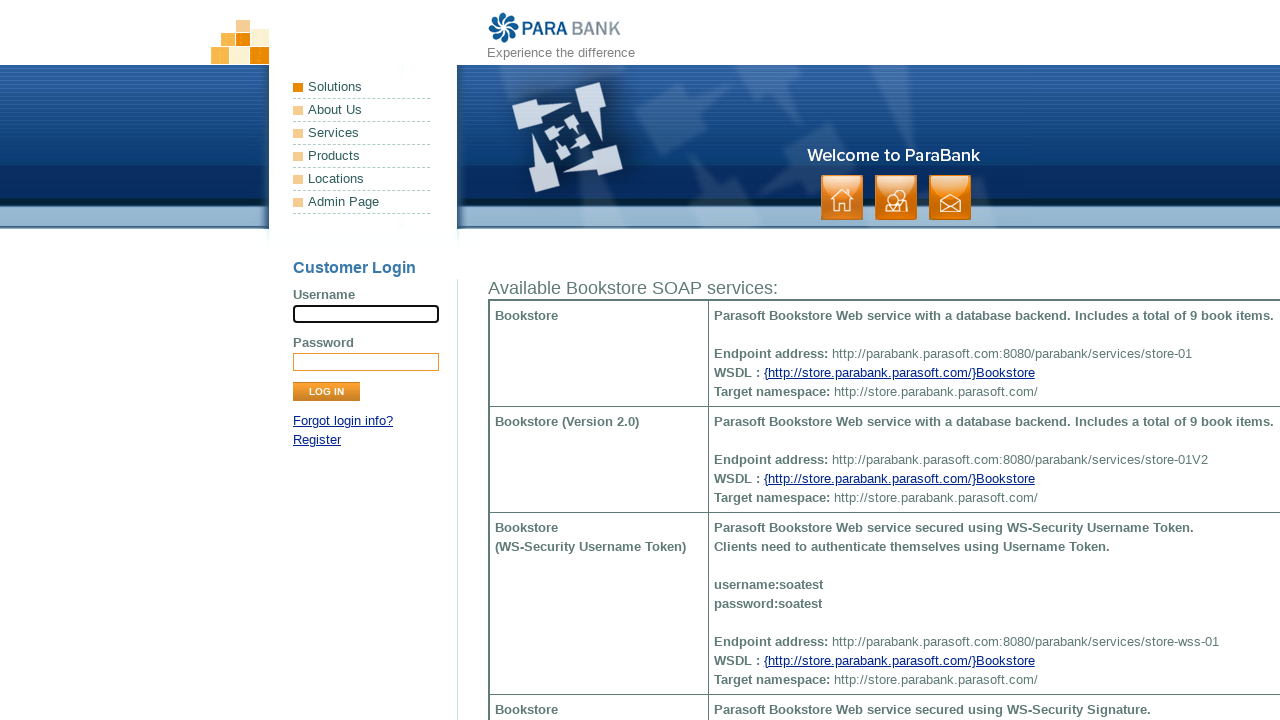

Scrolled down the page by 400 pixels
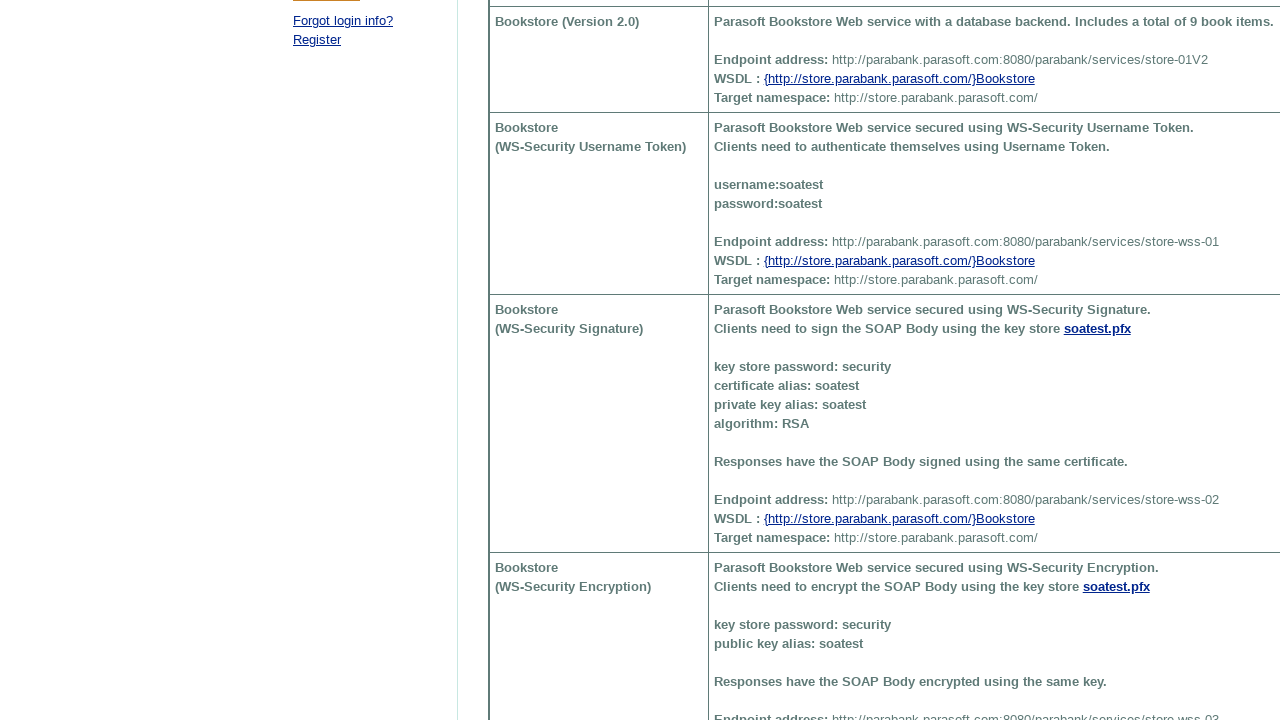

Waited 1 second after first scroll
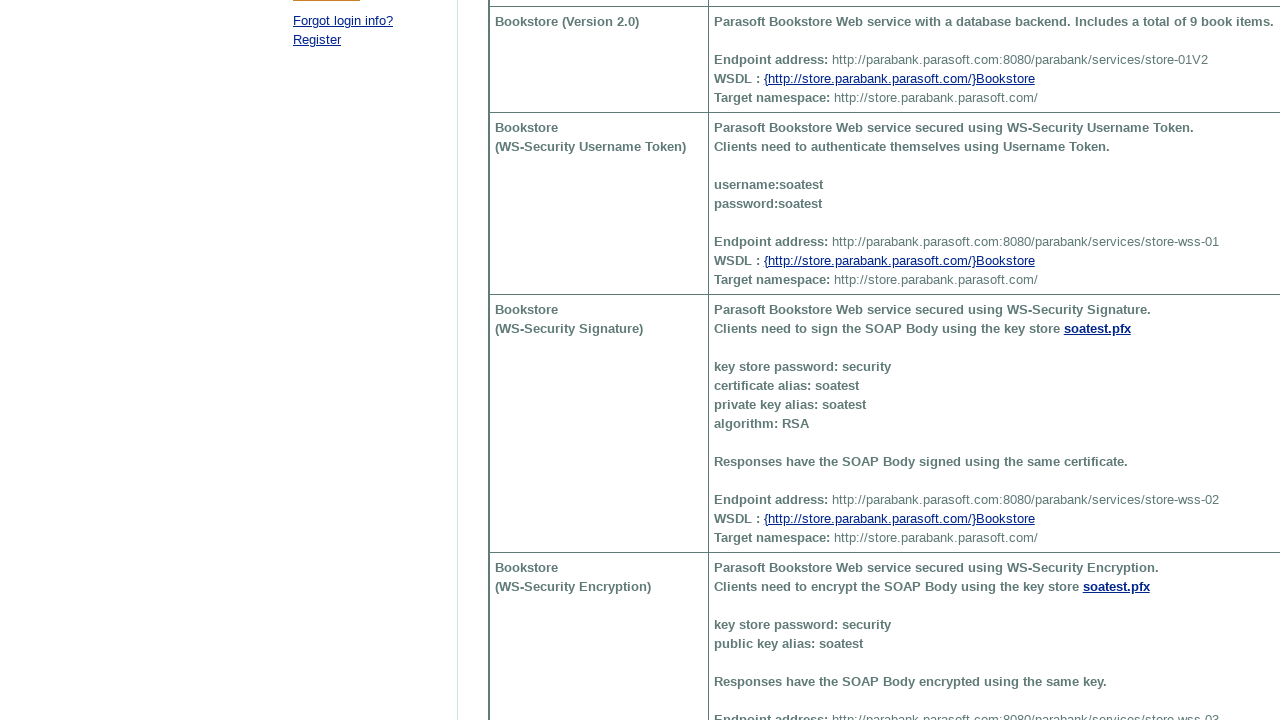

Scrolled down the page by 800 pixels
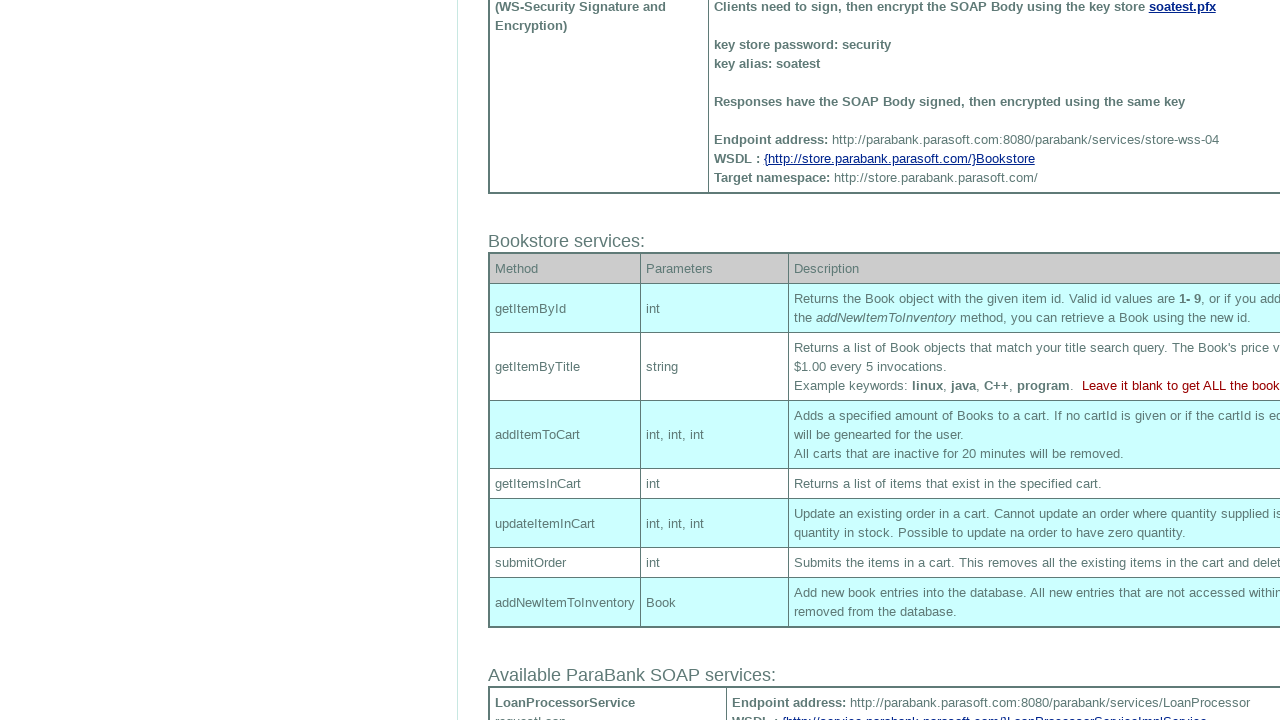

Waited 1 second after second scroll
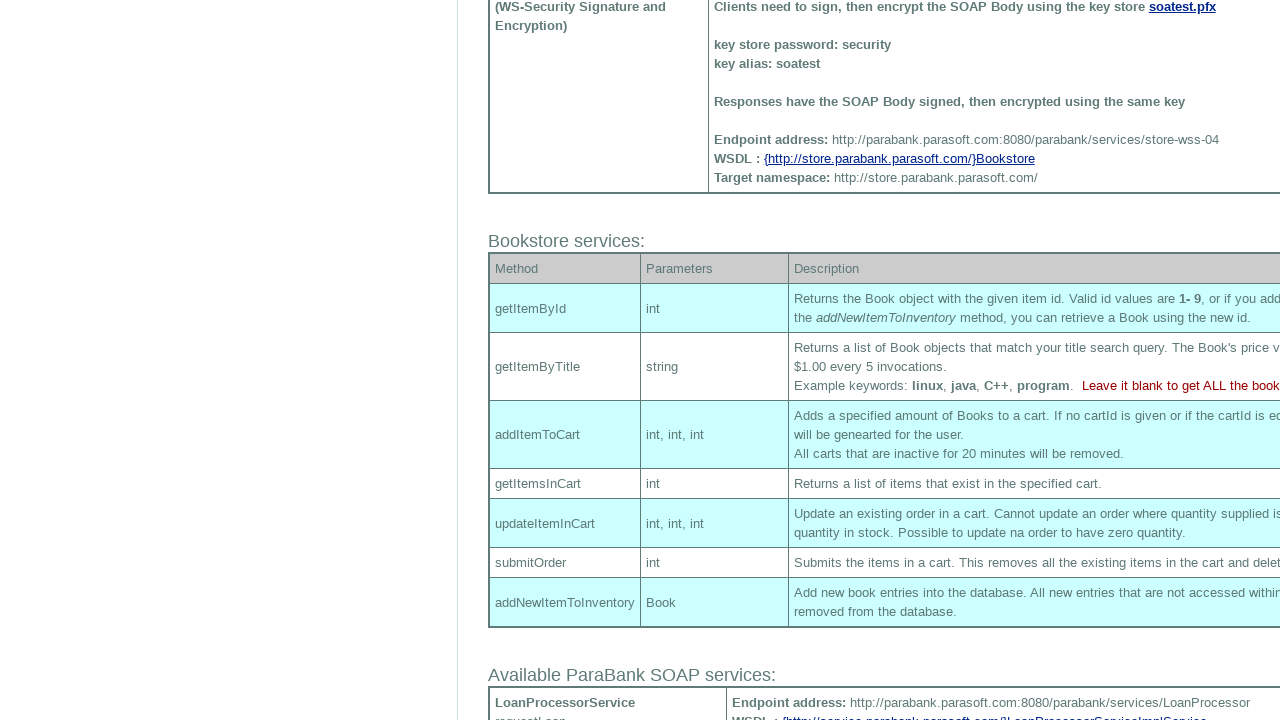

Scrolled down the page by 1200 pixels
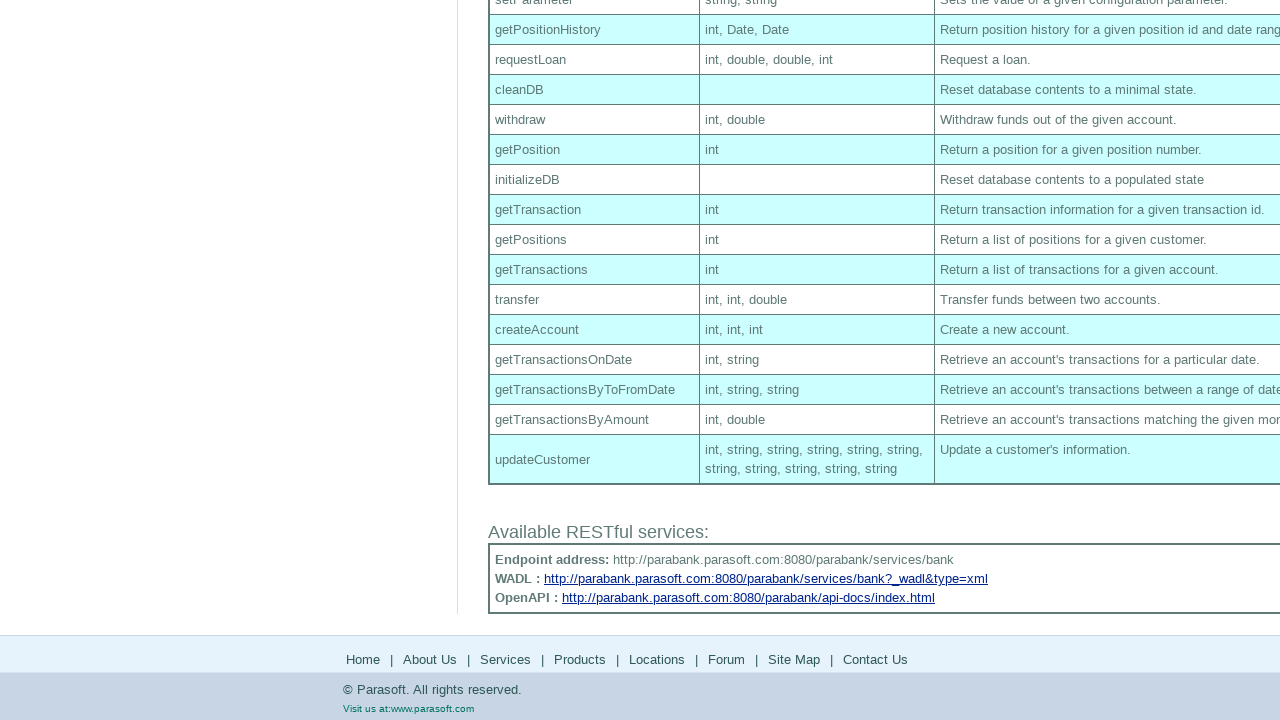

Waited 1 second after third scroll
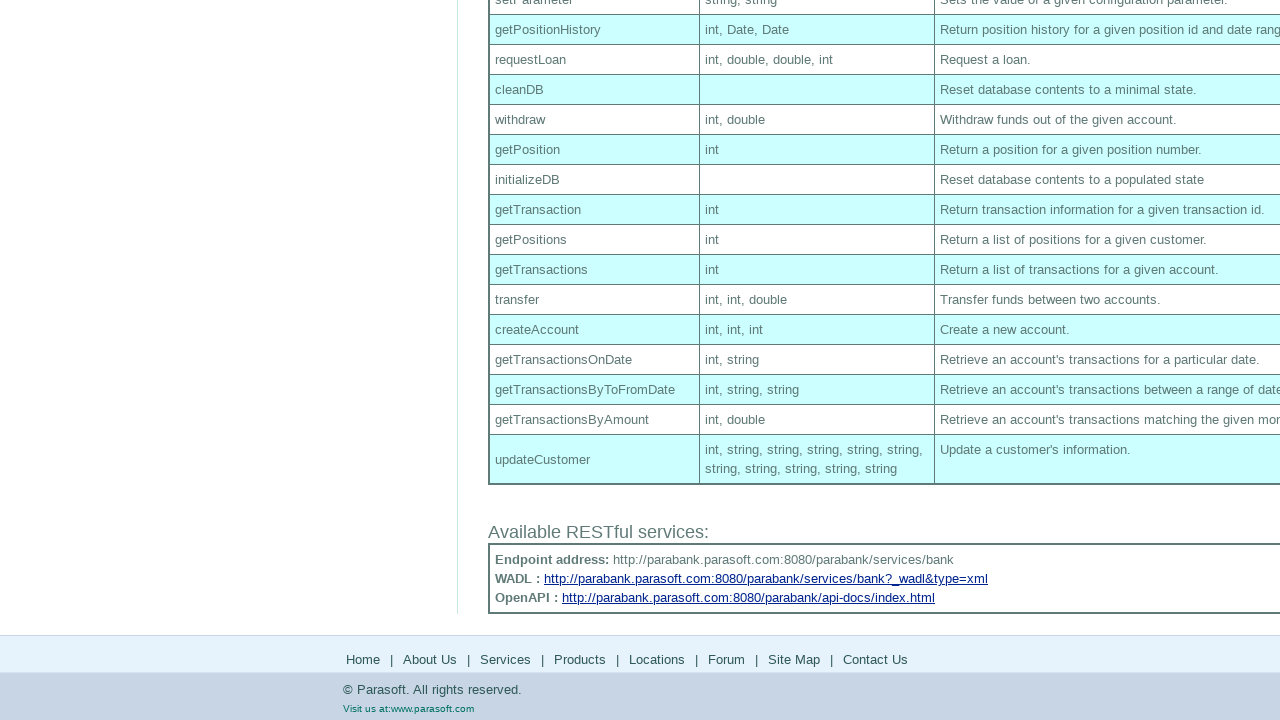

Scrolled back to the top of the page
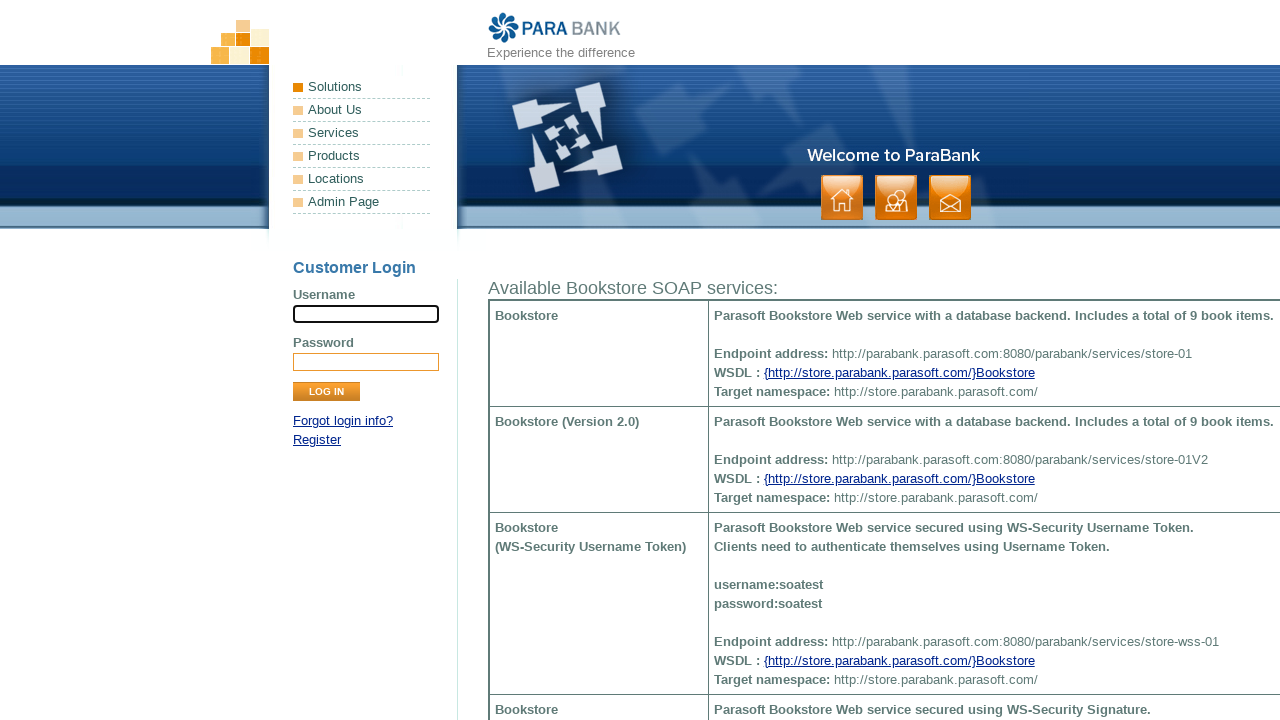

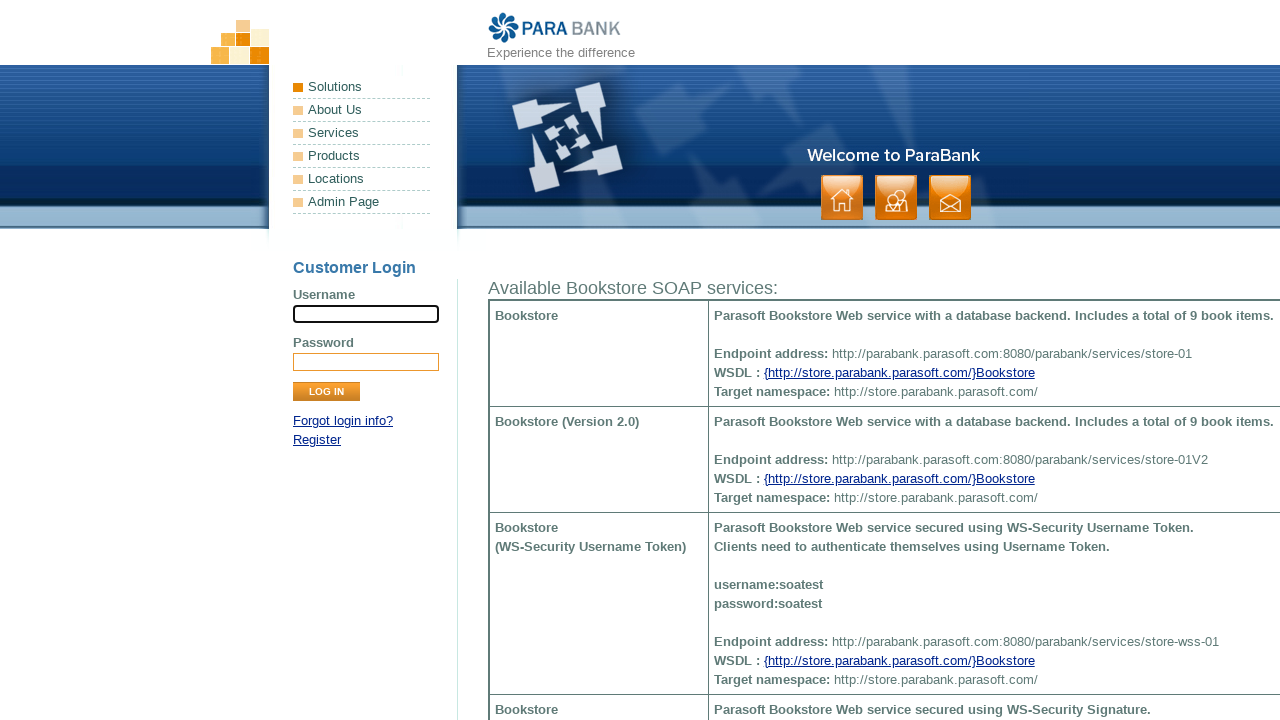